Tests finding a link by partial text (using a calculated mathematical value), clicking it, then filling out a form with personal information (first name, last name, city, country) and submitting it.

Starting URL: http://suninjuly.github.io/find_link_text

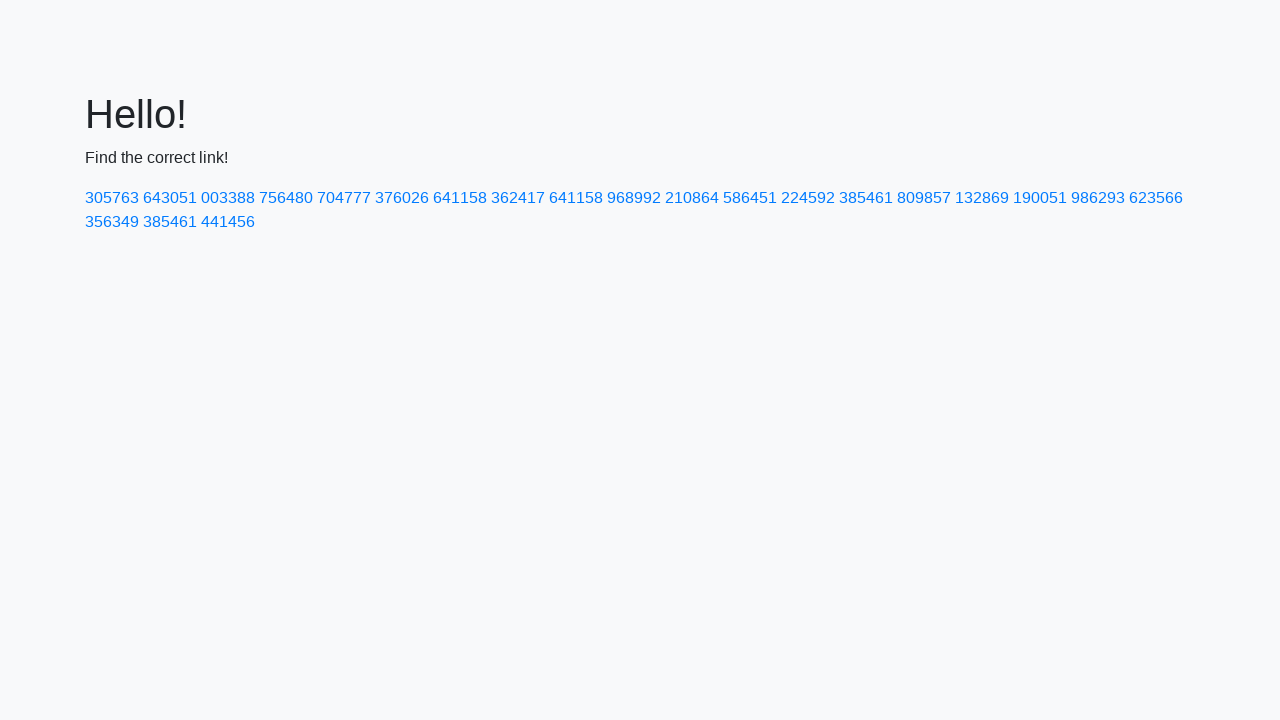

Clicked link containing calculated value '224592' at (808, 198) on a:has-text('224592')
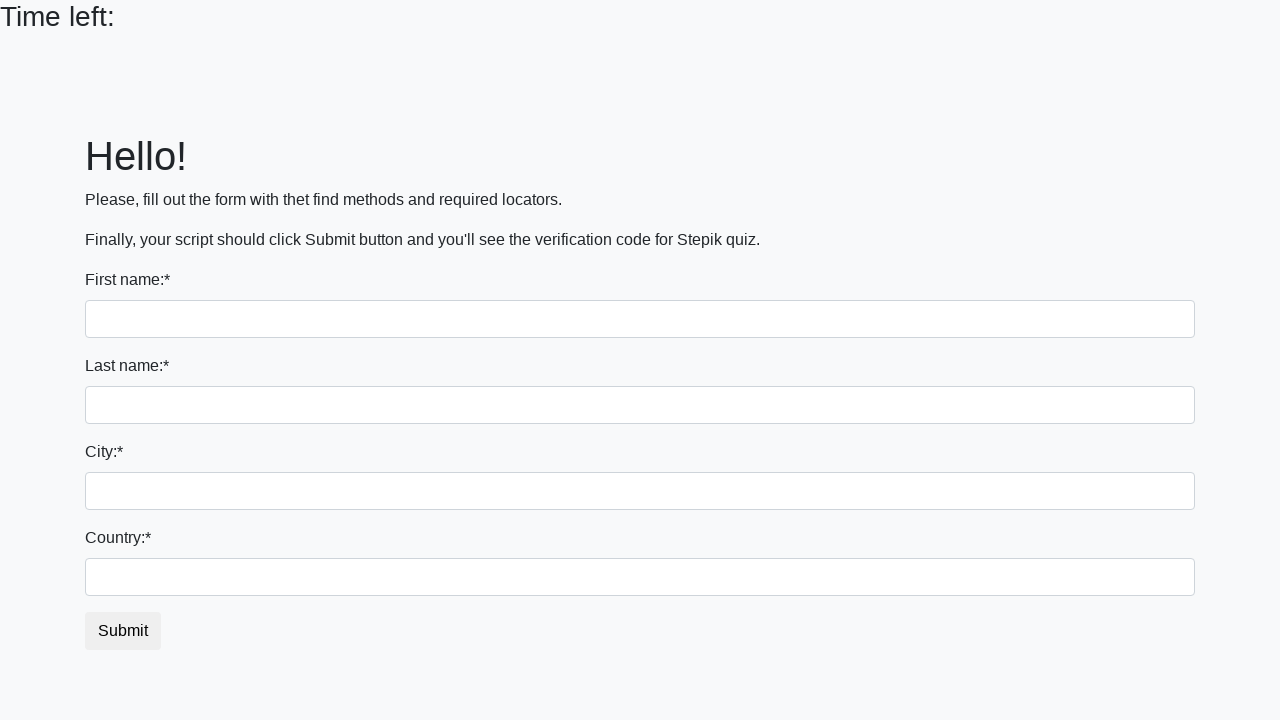

Filled first name field with 'Ivan' on input:first-of-type
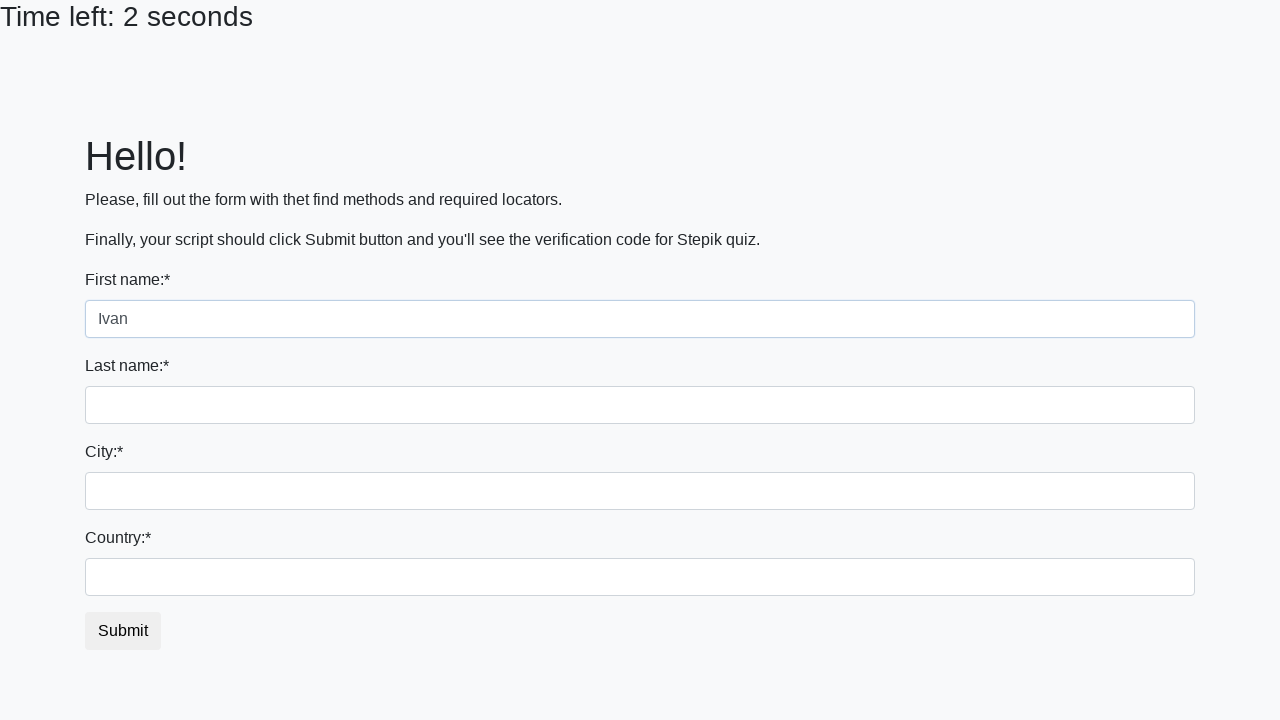

Filled last name field with 'Petrov' on input[name='last_name']
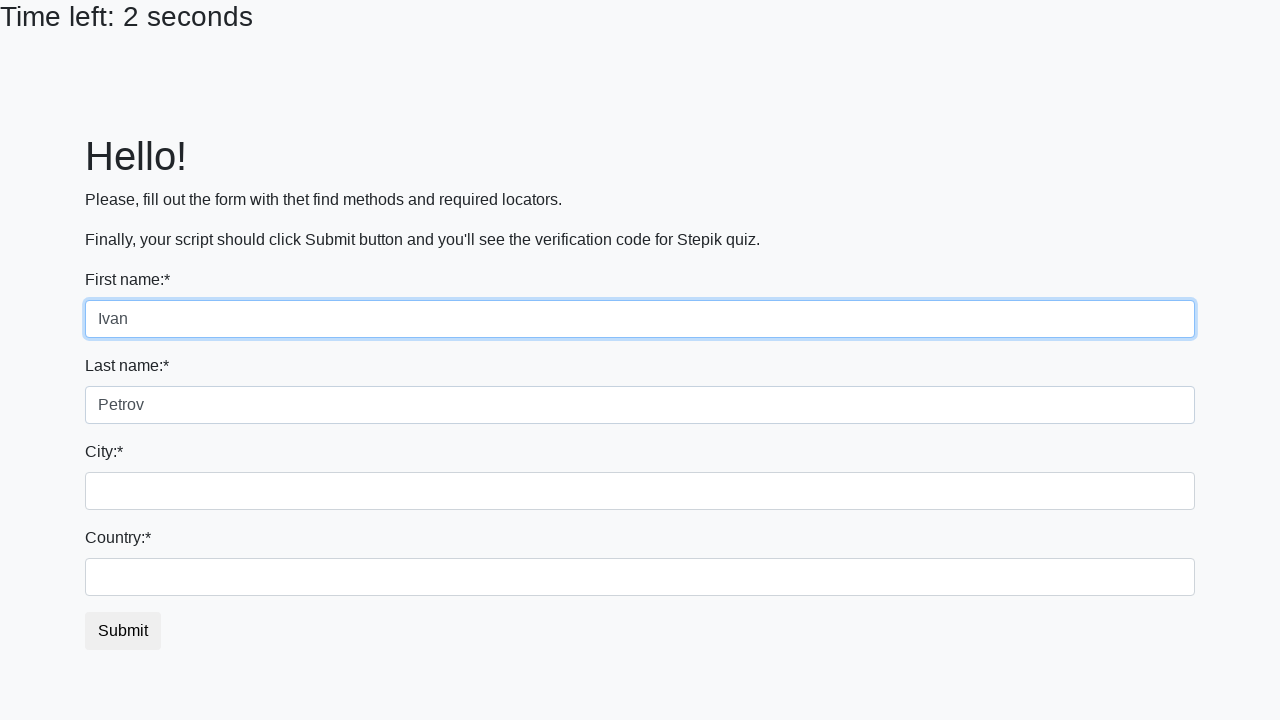

Filled city field with 'Smolensk' on input.city
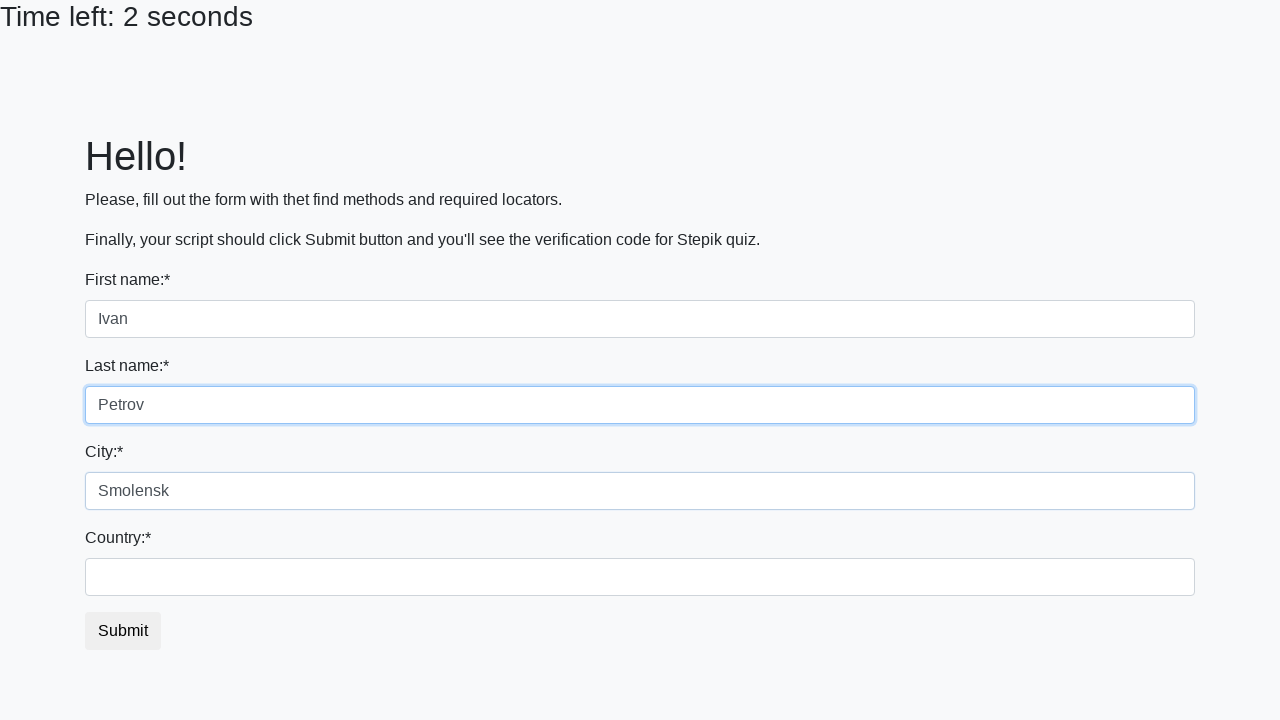

Filled country field with 'Russia' on #country
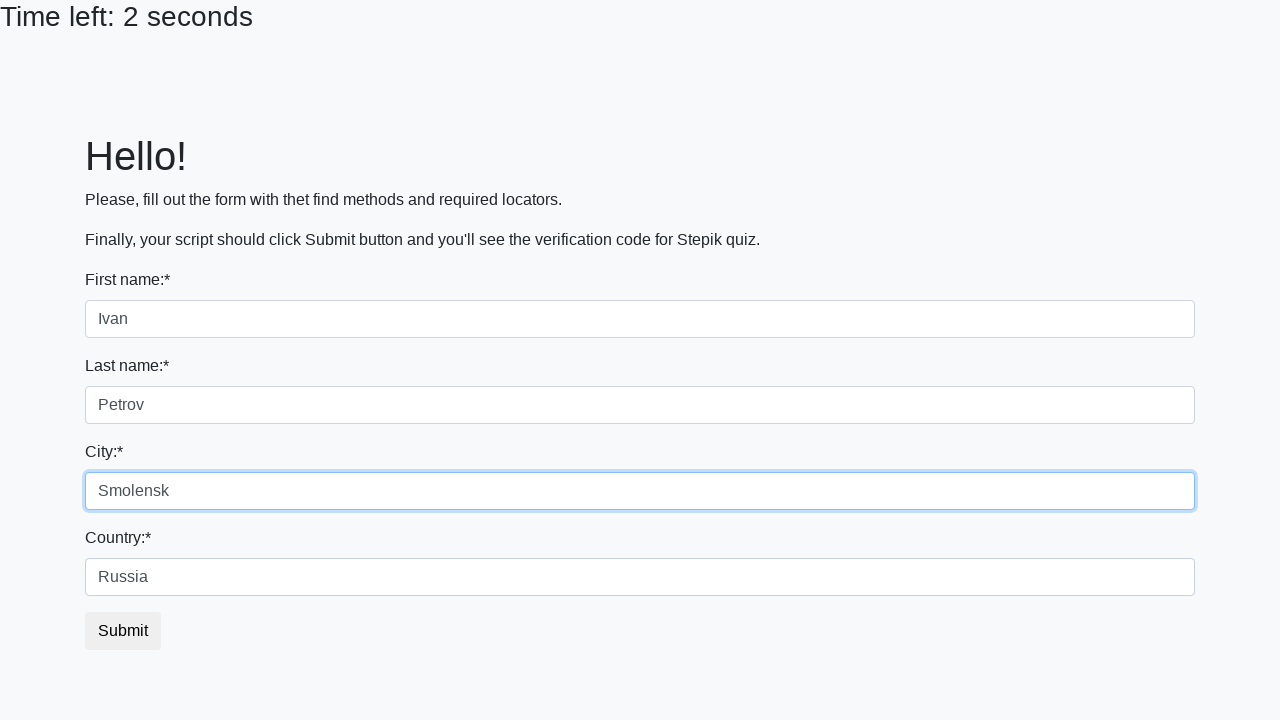

Clicked submit button to submit the form at (123, 631) on button.btn
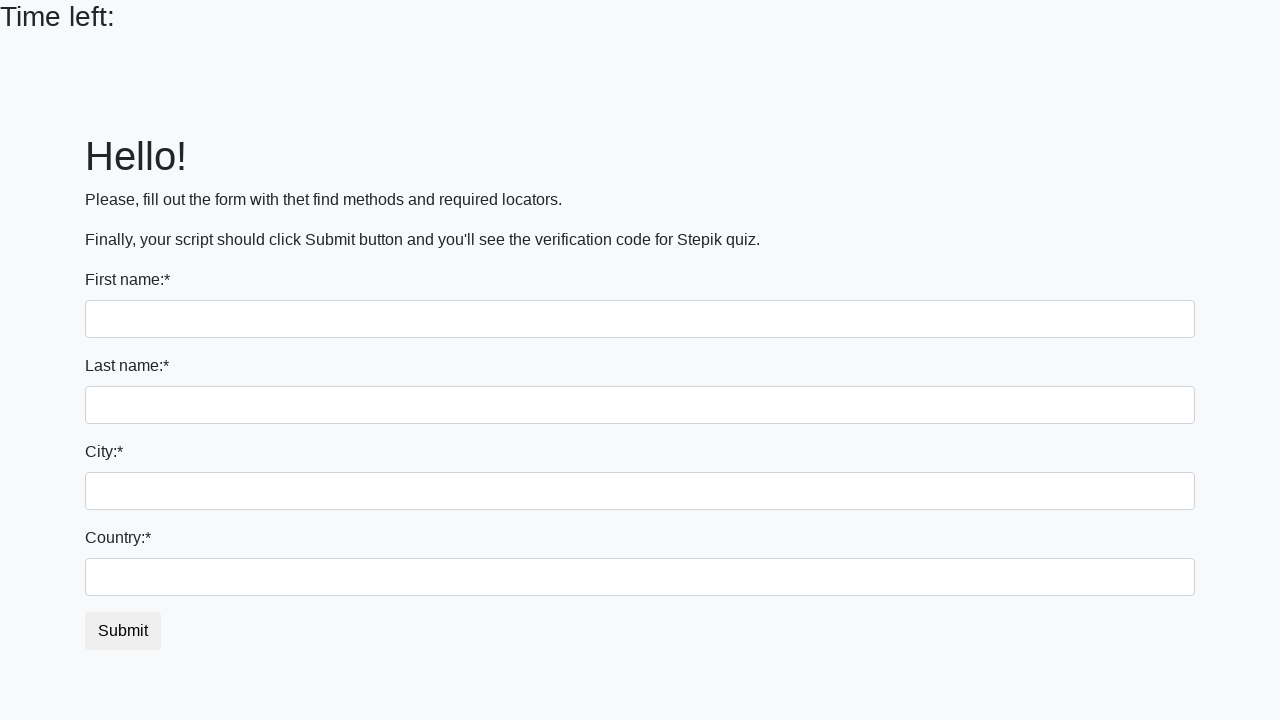

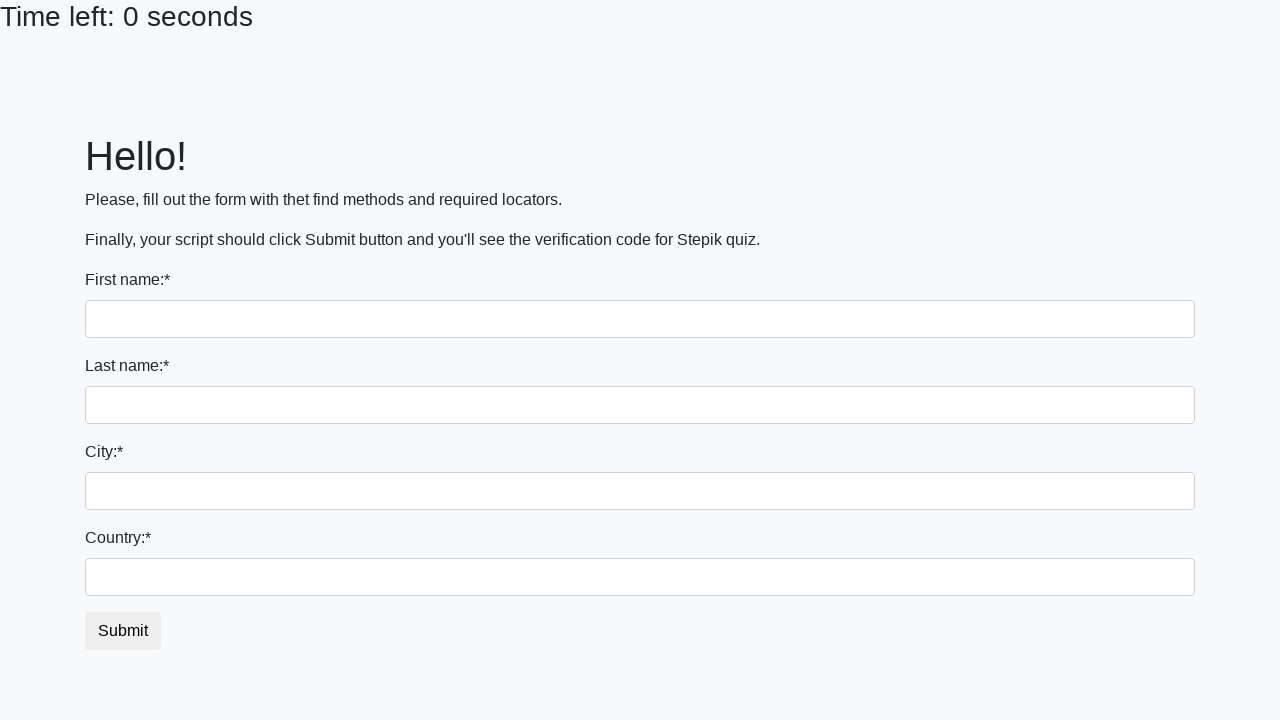